Tests dynamic loading functionality by clicking a Start button and waiting for "Hello World!" text to appear dynamically

Starting URL: https://the-internet.herokuapp.com/dynamic_loading/2

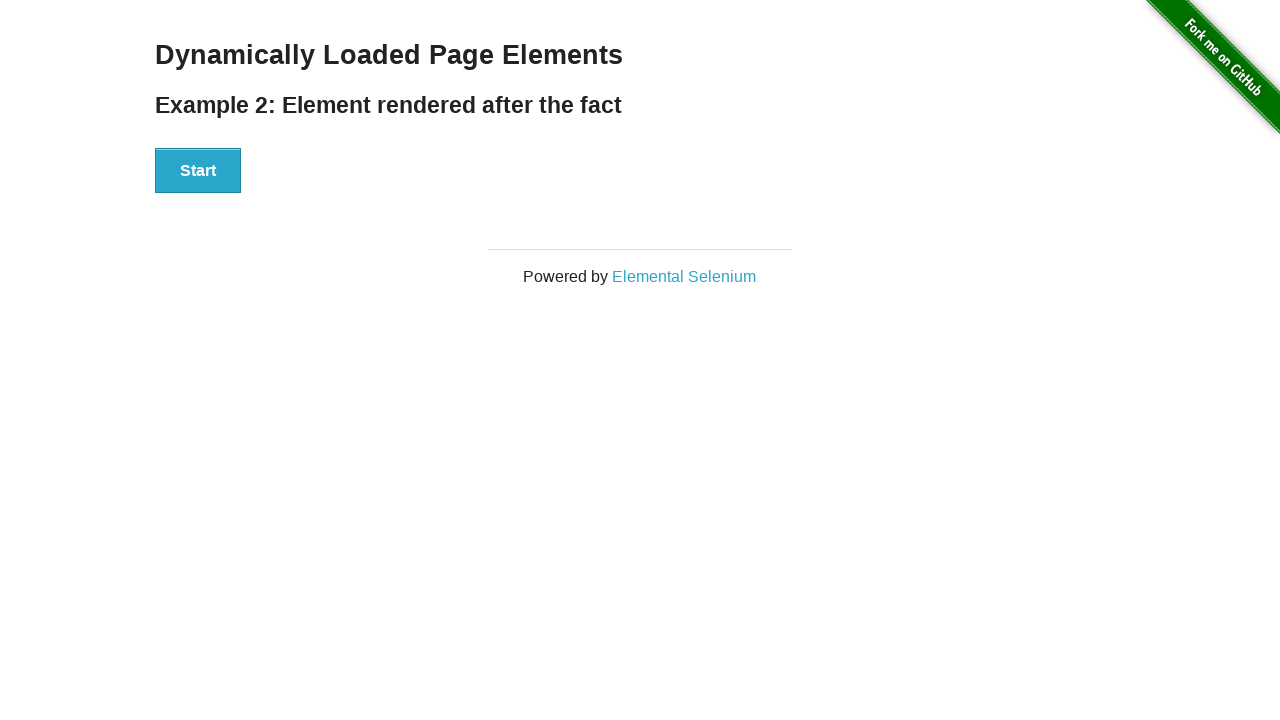

Clicked Start button to trigger dynamic loading at (198, 171) on xpath=//button[text()='Start']
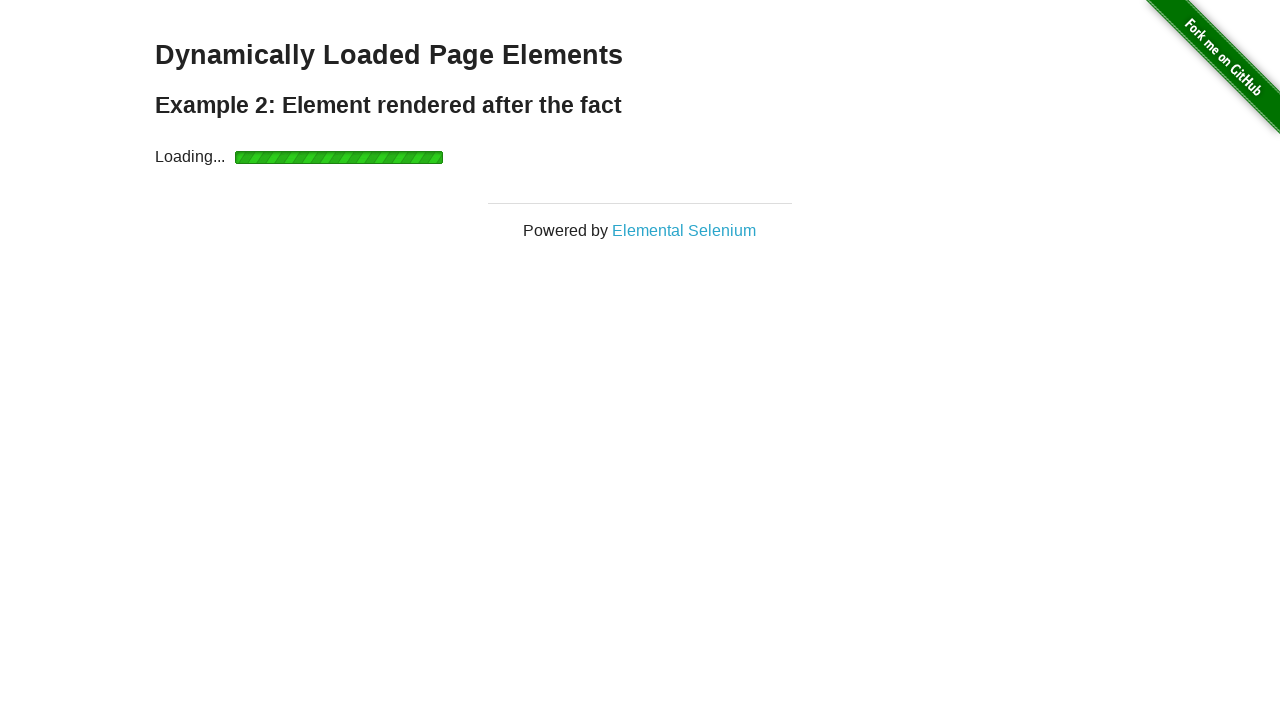

Waited for 'Hello World!' text to appear dynamically
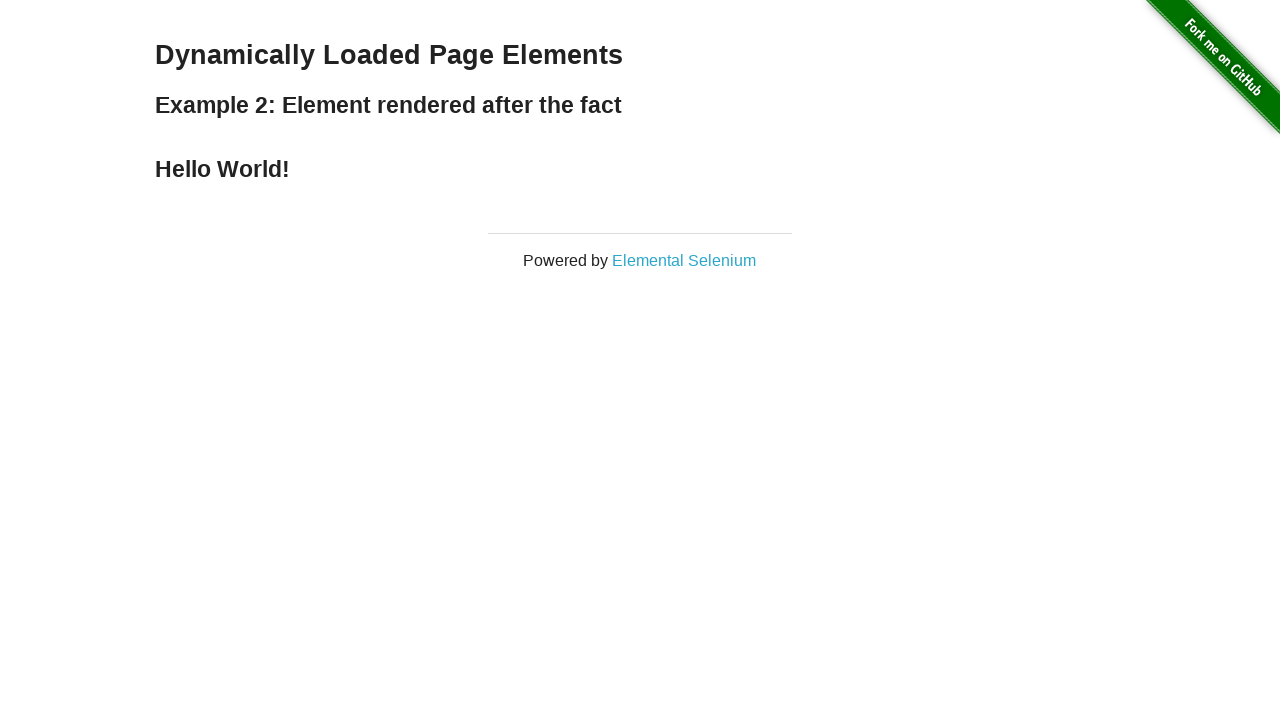

Located 'Hello World!' element
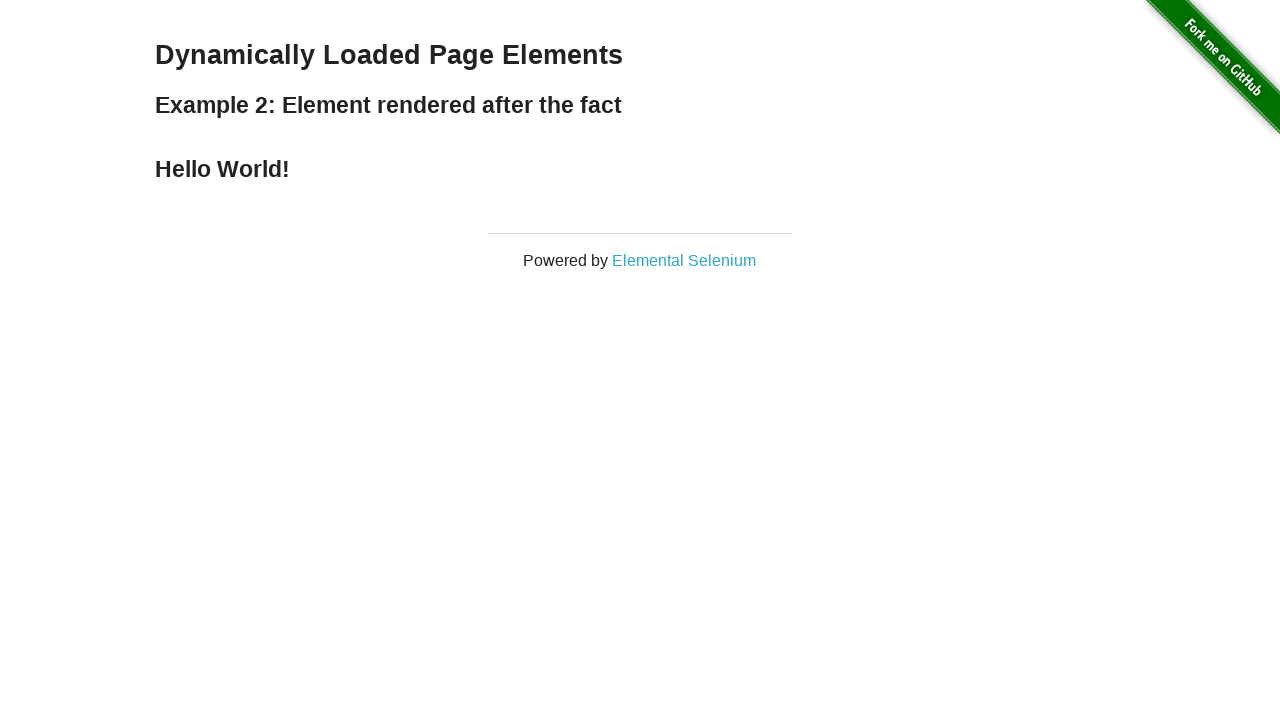

Verified 'Hello World!' text is visible
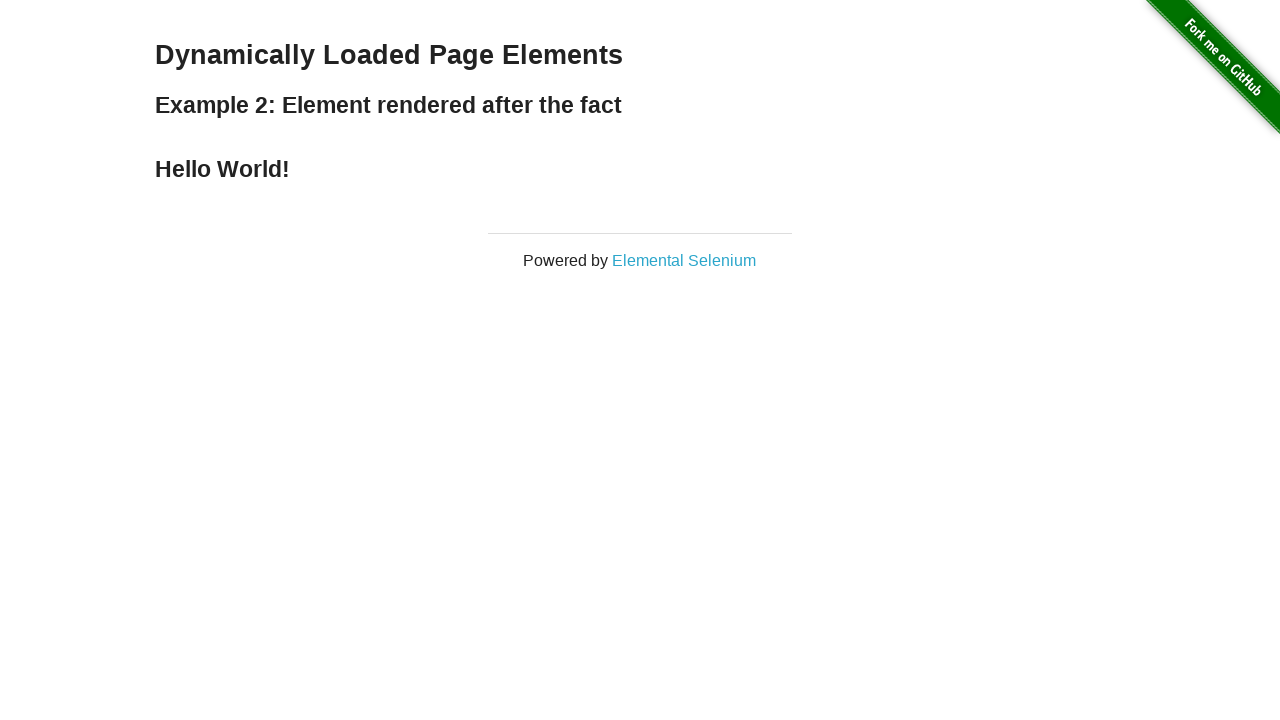

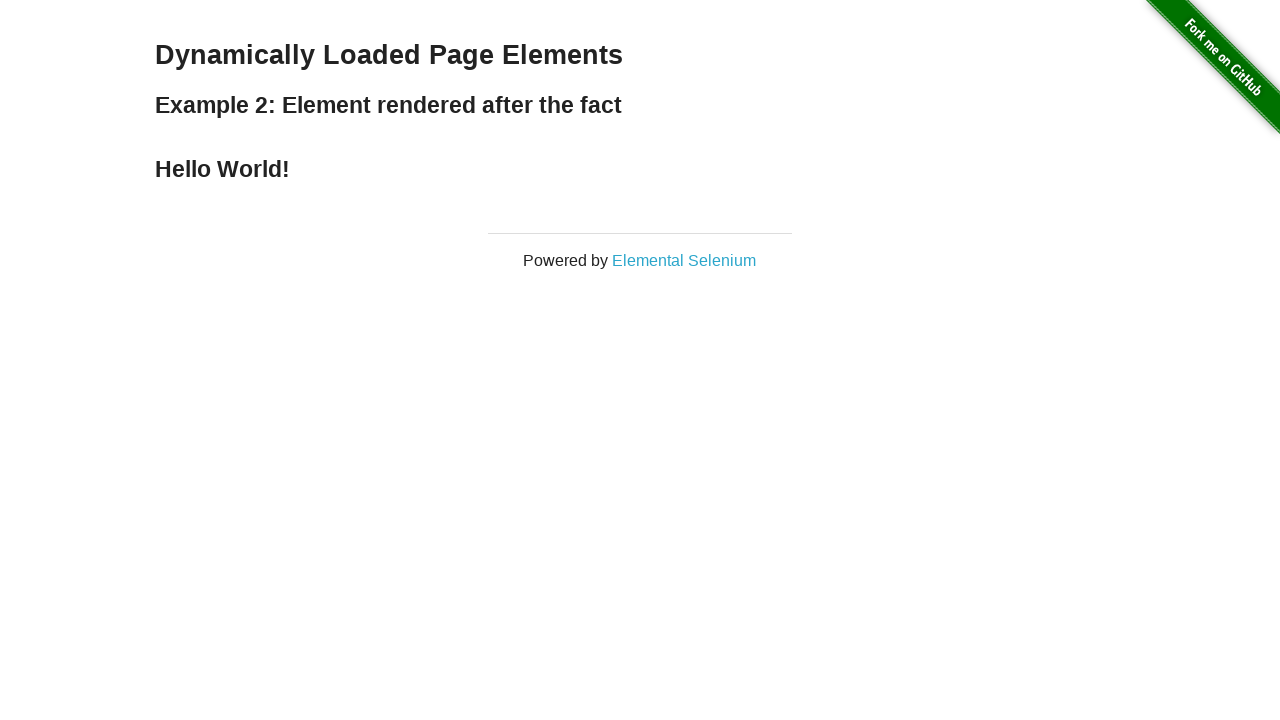